Clicks on the Data Science category link on the homepage

Starting URL: https://www.skillfactory.ru

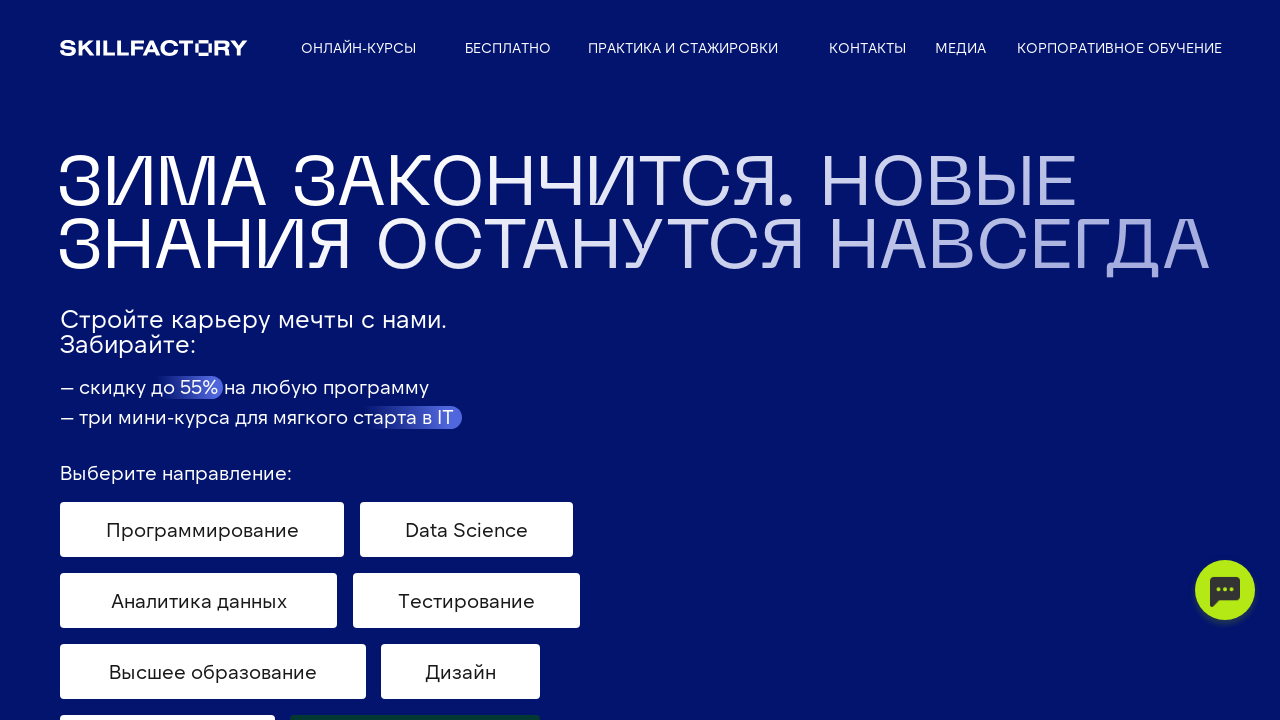

Clicked on Data Science category link on homepage at (466, 530) on text=Data Science
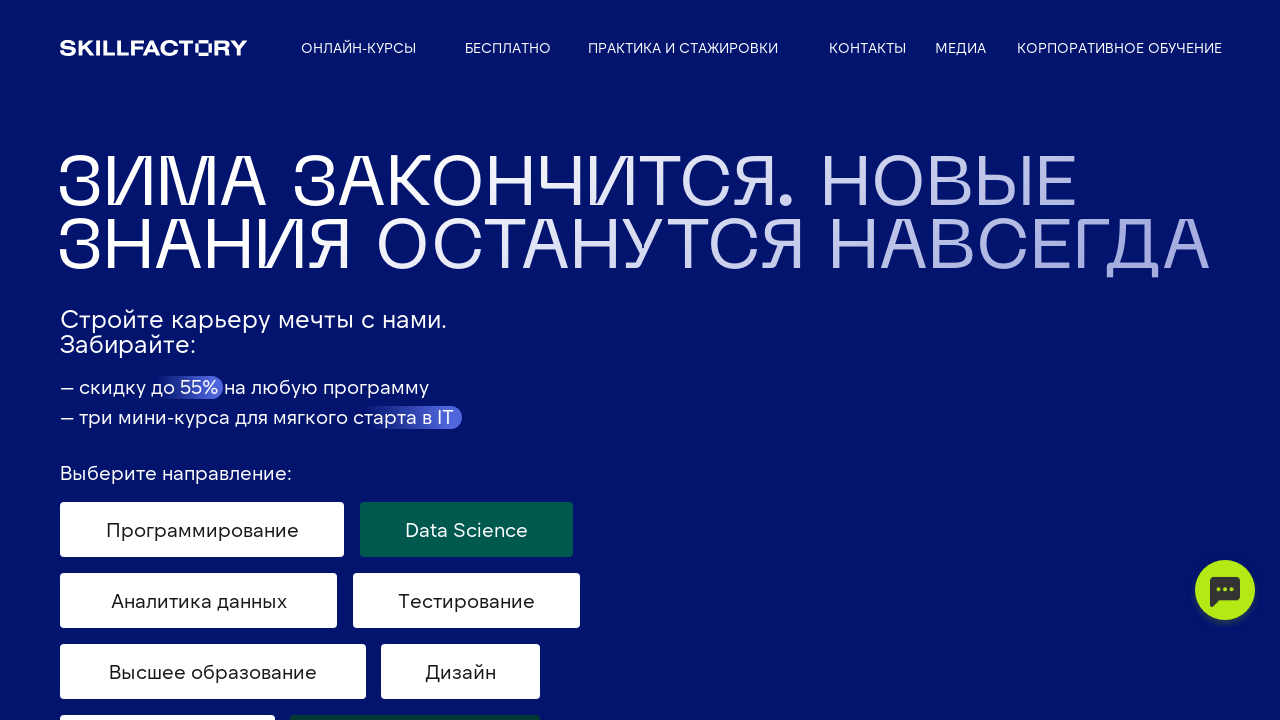

Confirmed Data Science element is present on page
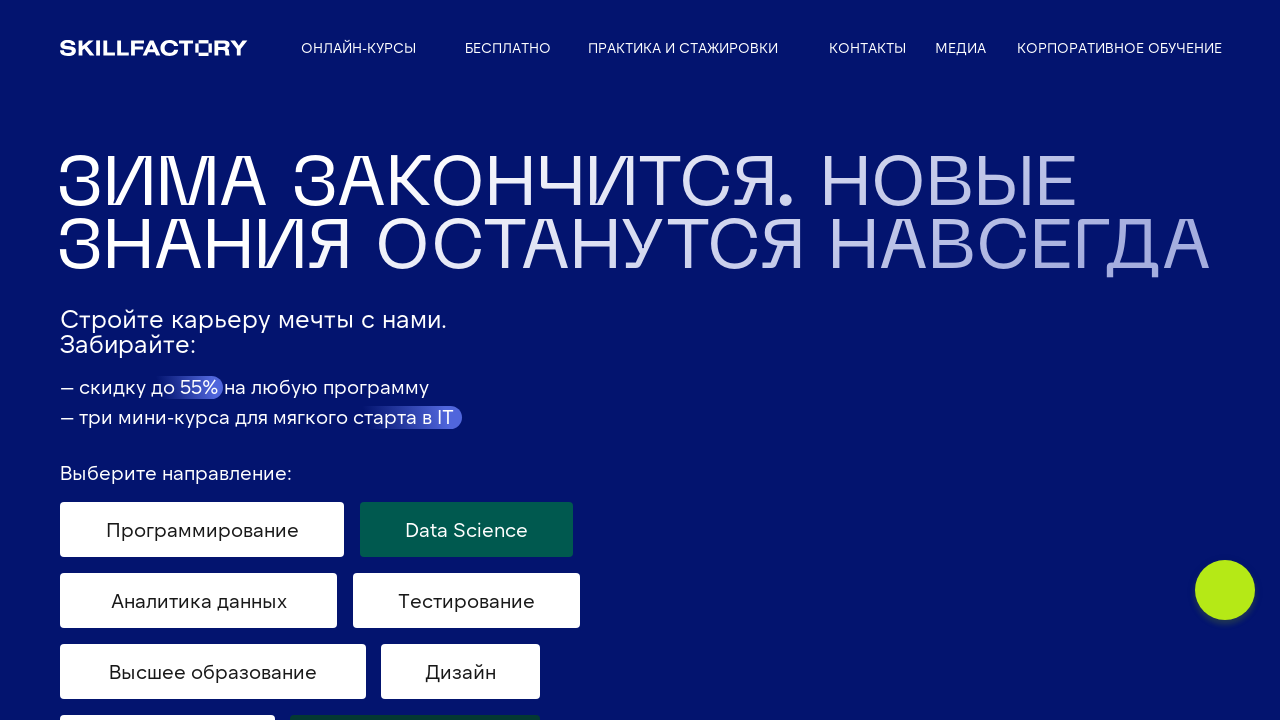

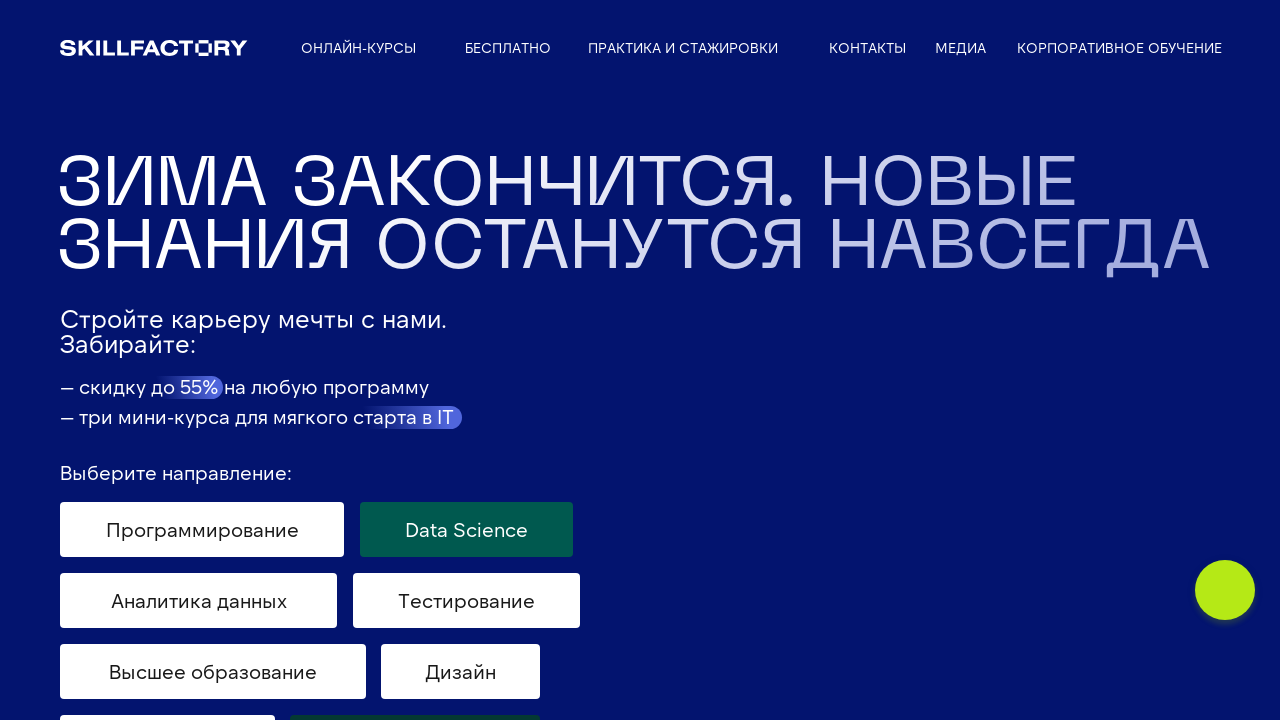